Tests autocomplete functionality by typing a partial country name and using keyboard navigation to select "India" from the suggestions dropdown.

Starting URL: http://qaclickacademy.com/practice.php

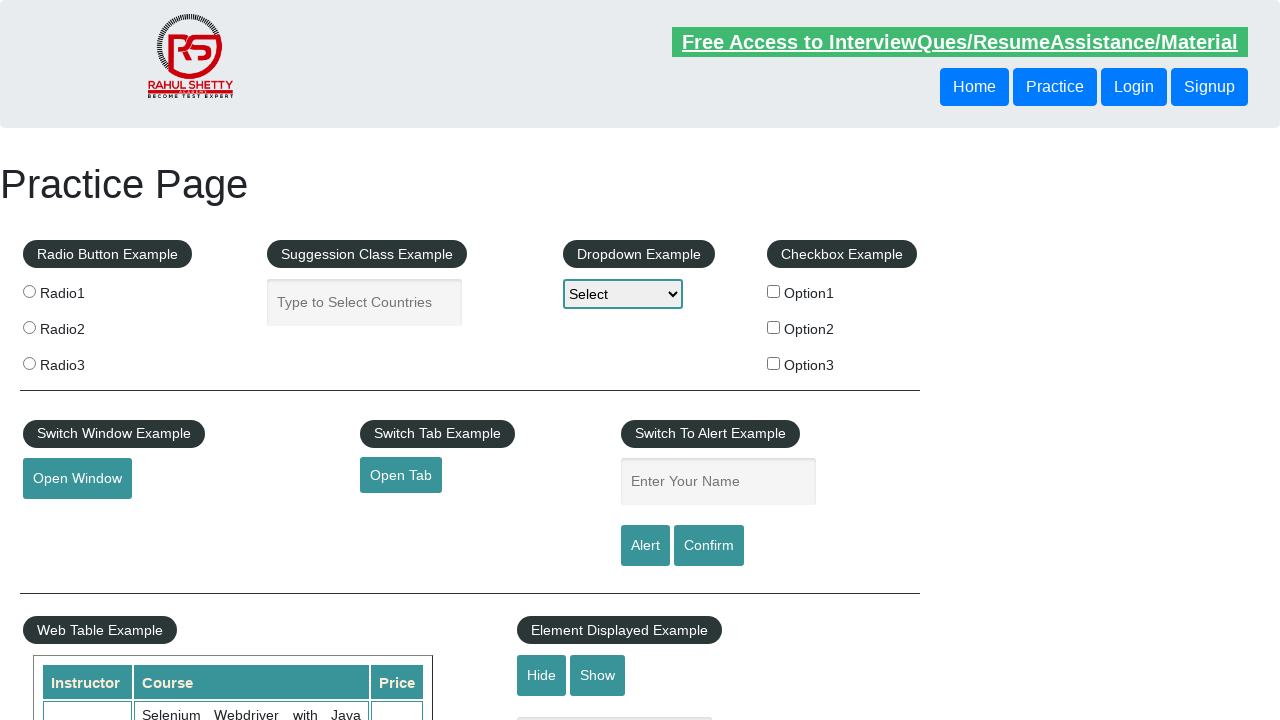

Filled autocomplete field with partial country name 'ind' on #autocomplete
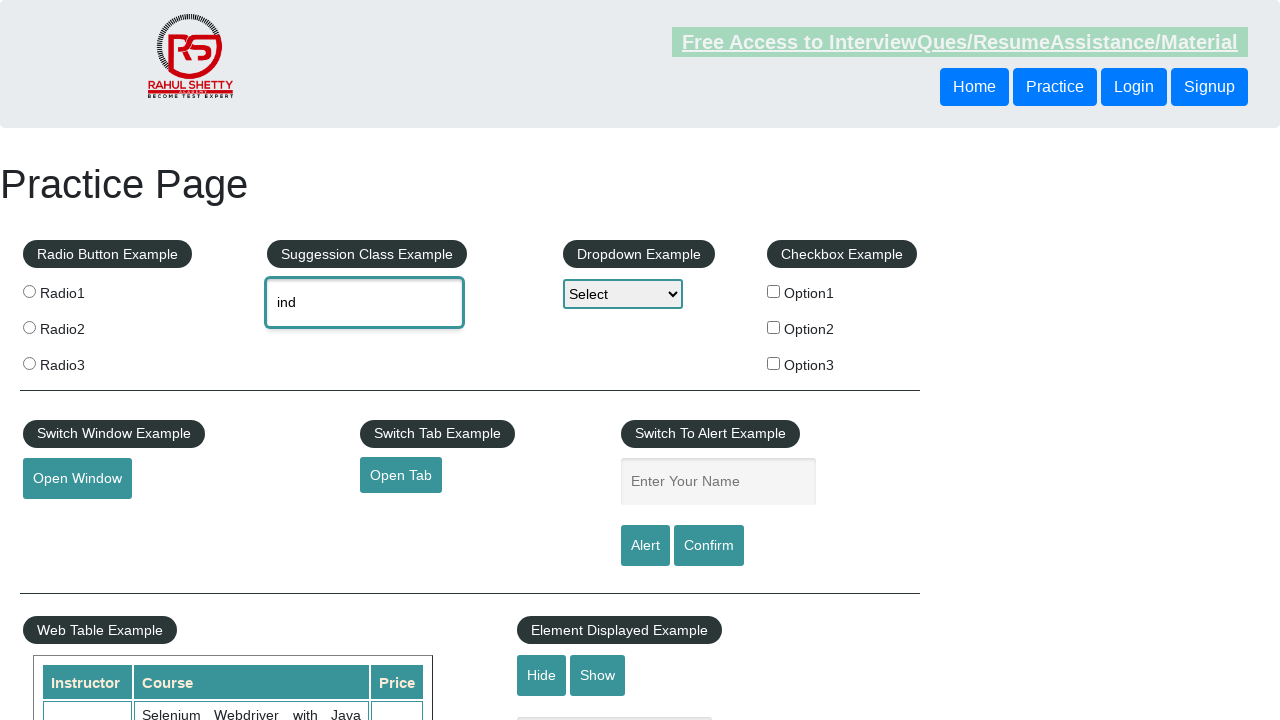

Waited for autocomplete suggestions to appear
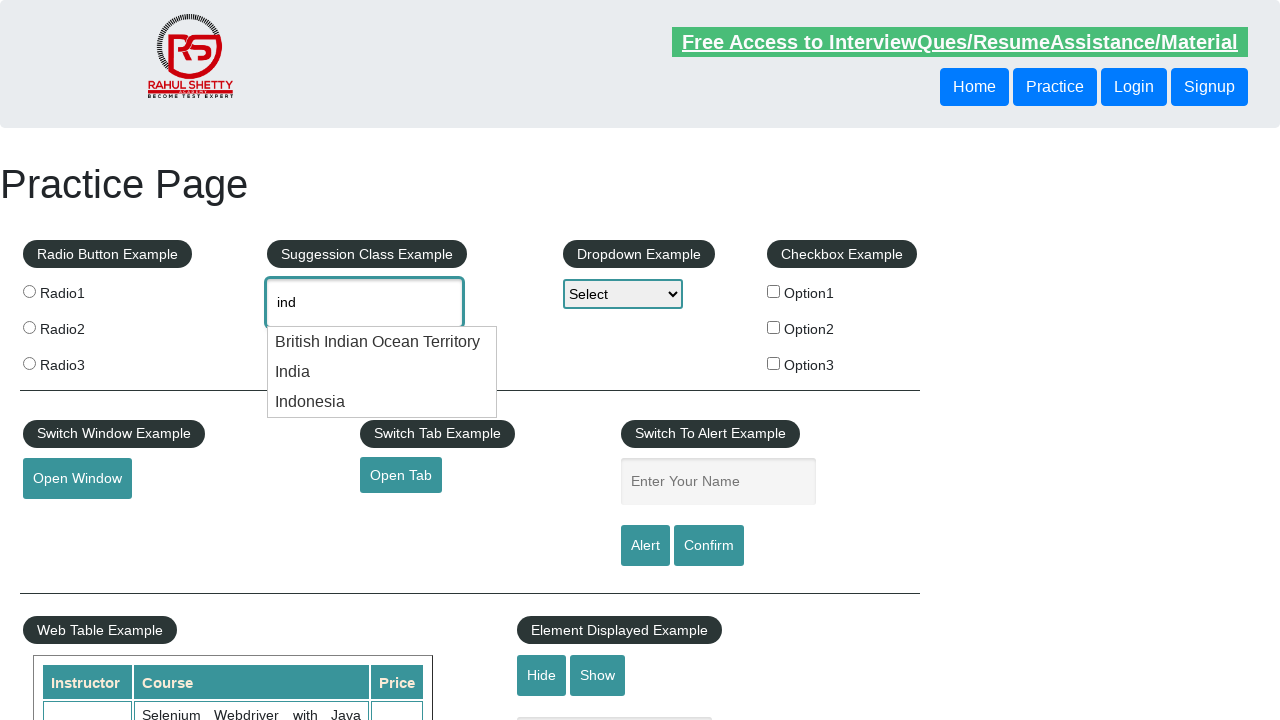

Pressed ArrowDown to navigate to next suggestion on #autocomplete
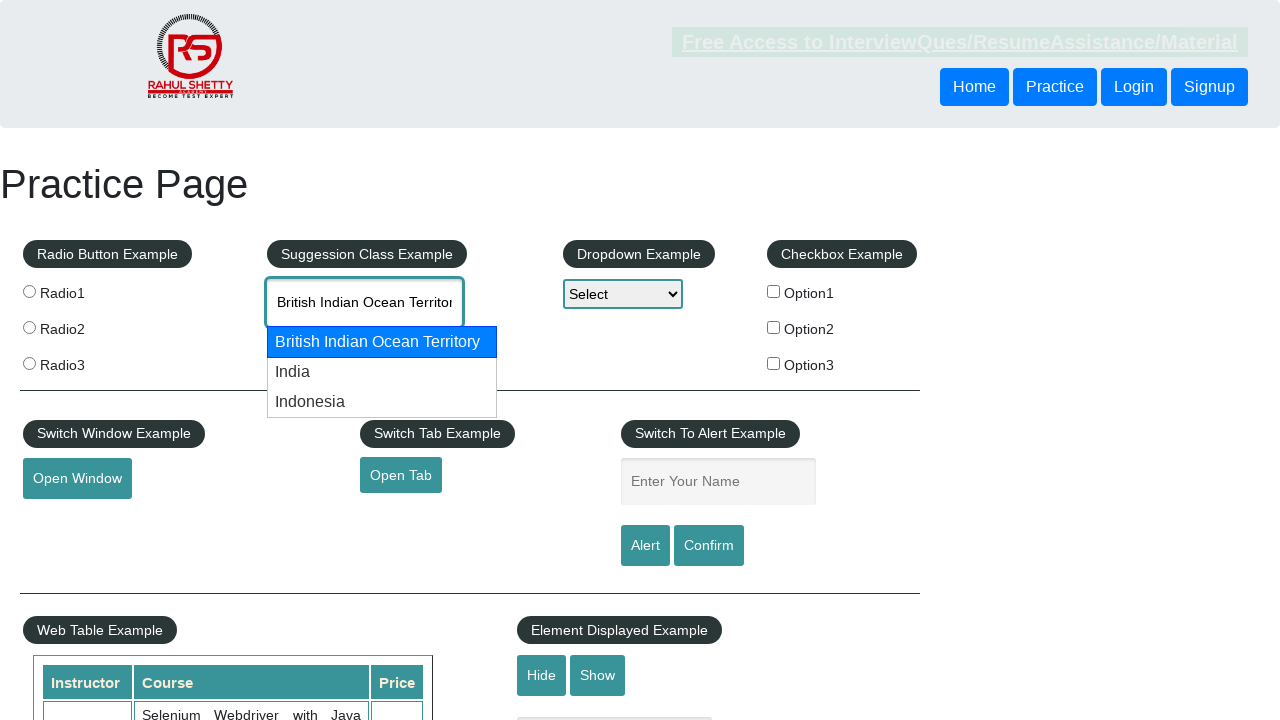

Waited for suggestion navigation delay
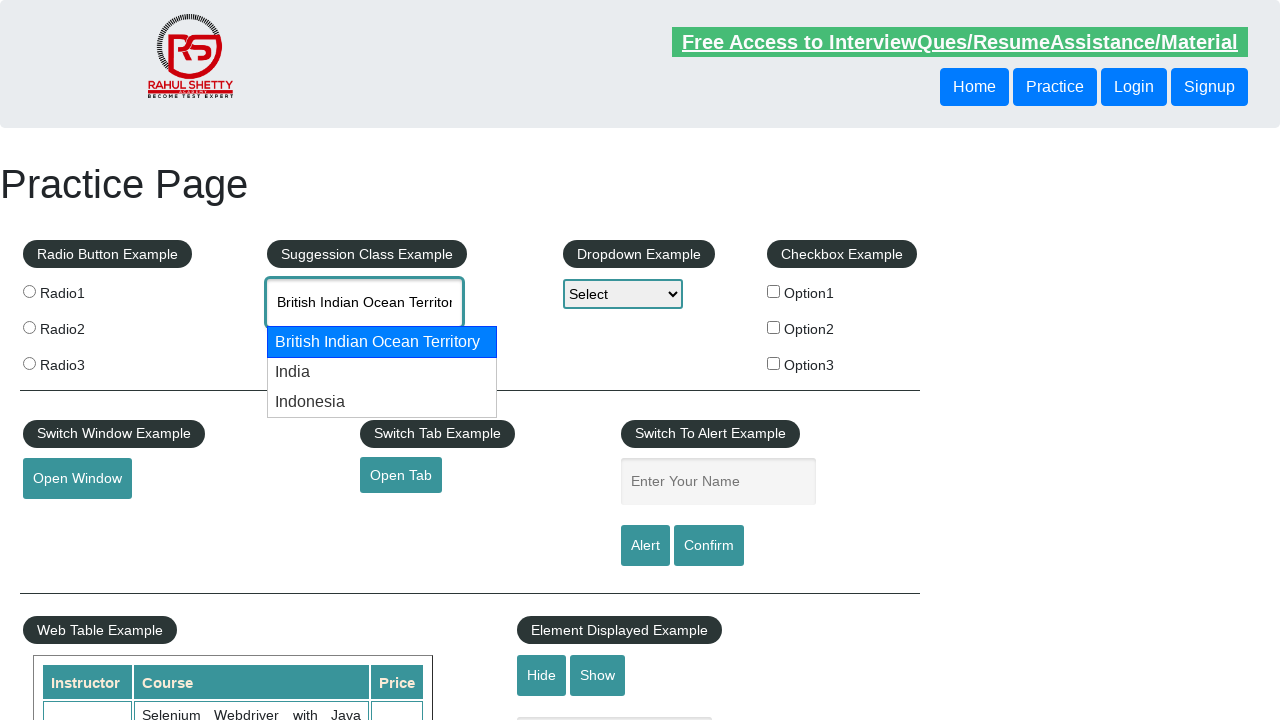

Pressed ArrowDown to navigate to next suggestion on #autocomplete
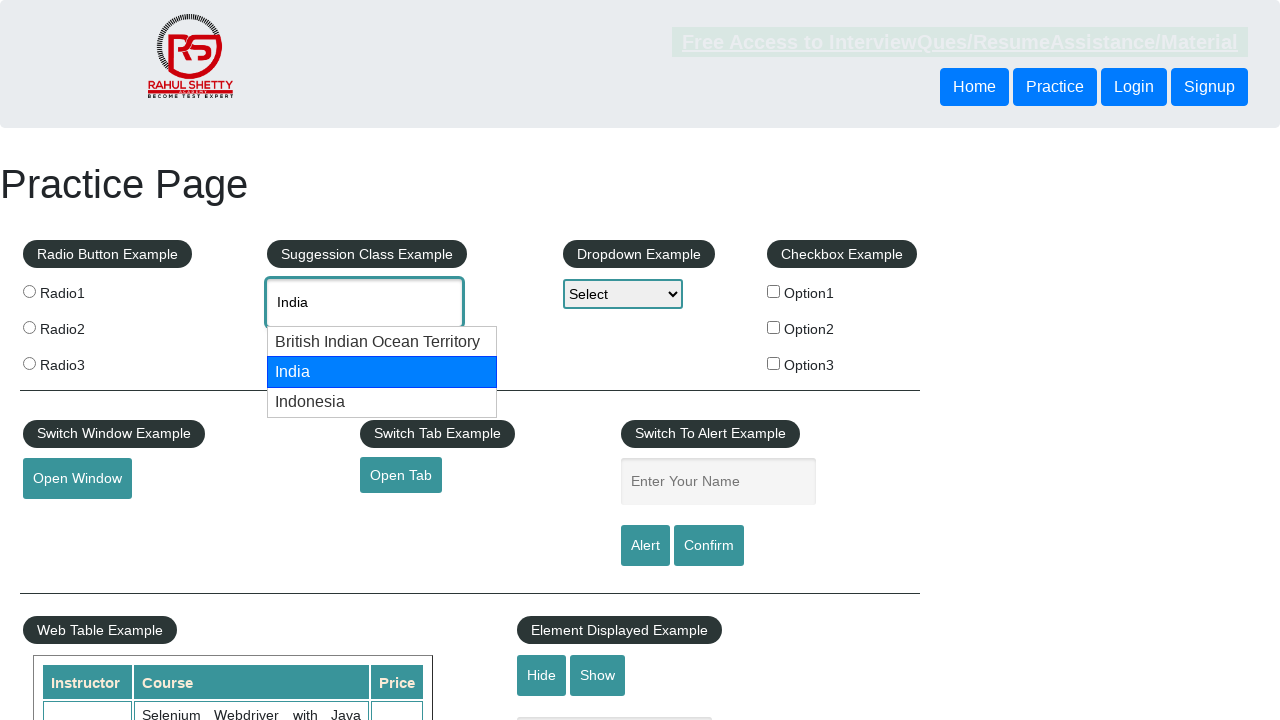

Waited for suggestion navigation delay
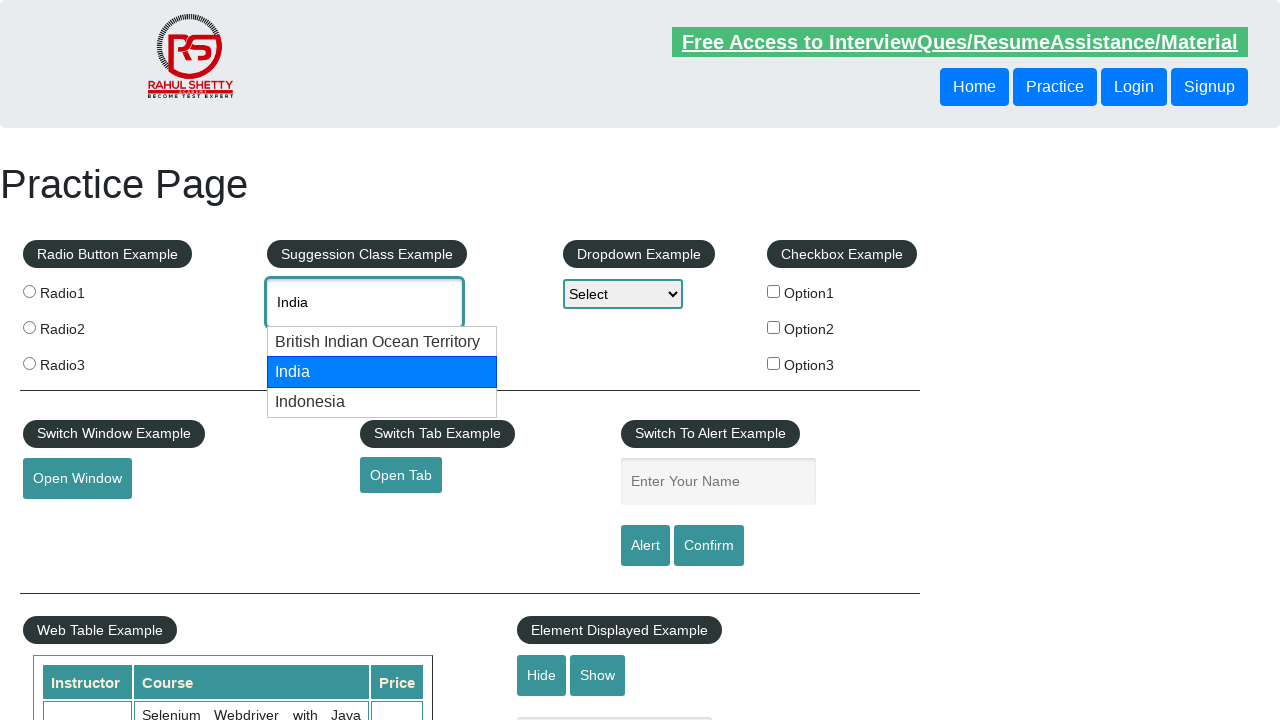

Retrieved final autocomplete field value
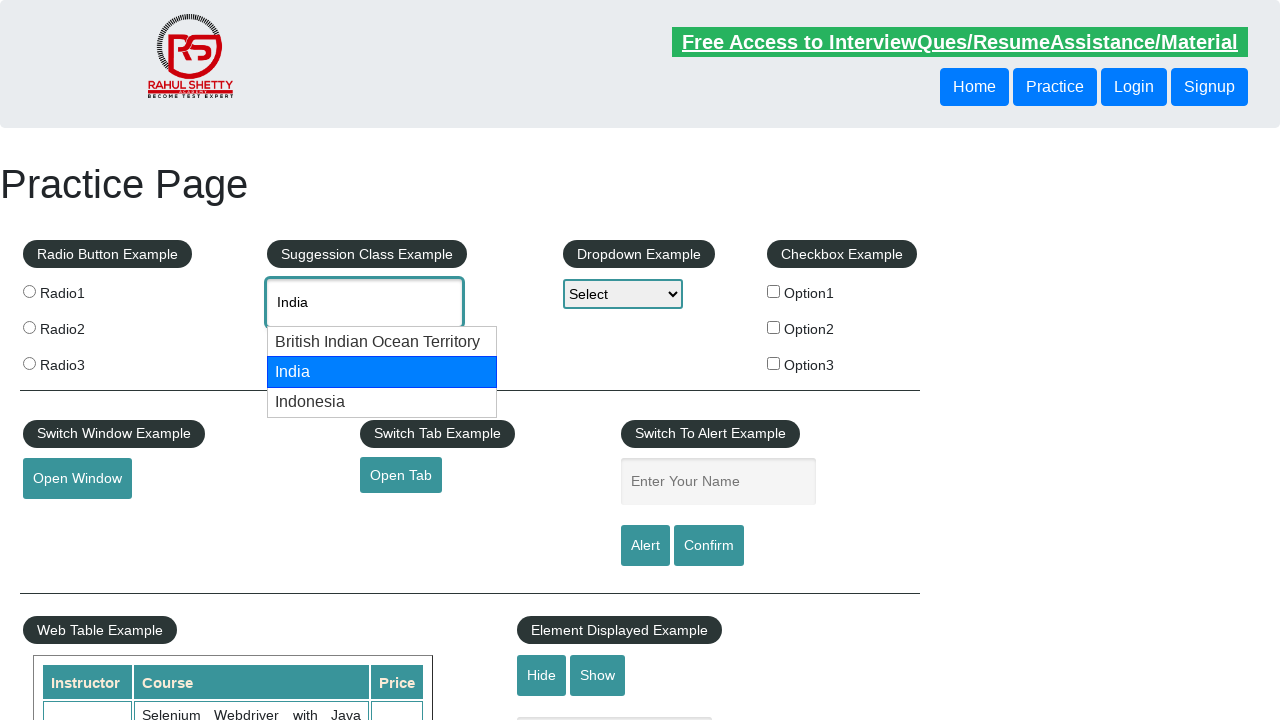

Verified that 'India' was successfully selected from autocomplete dropdown
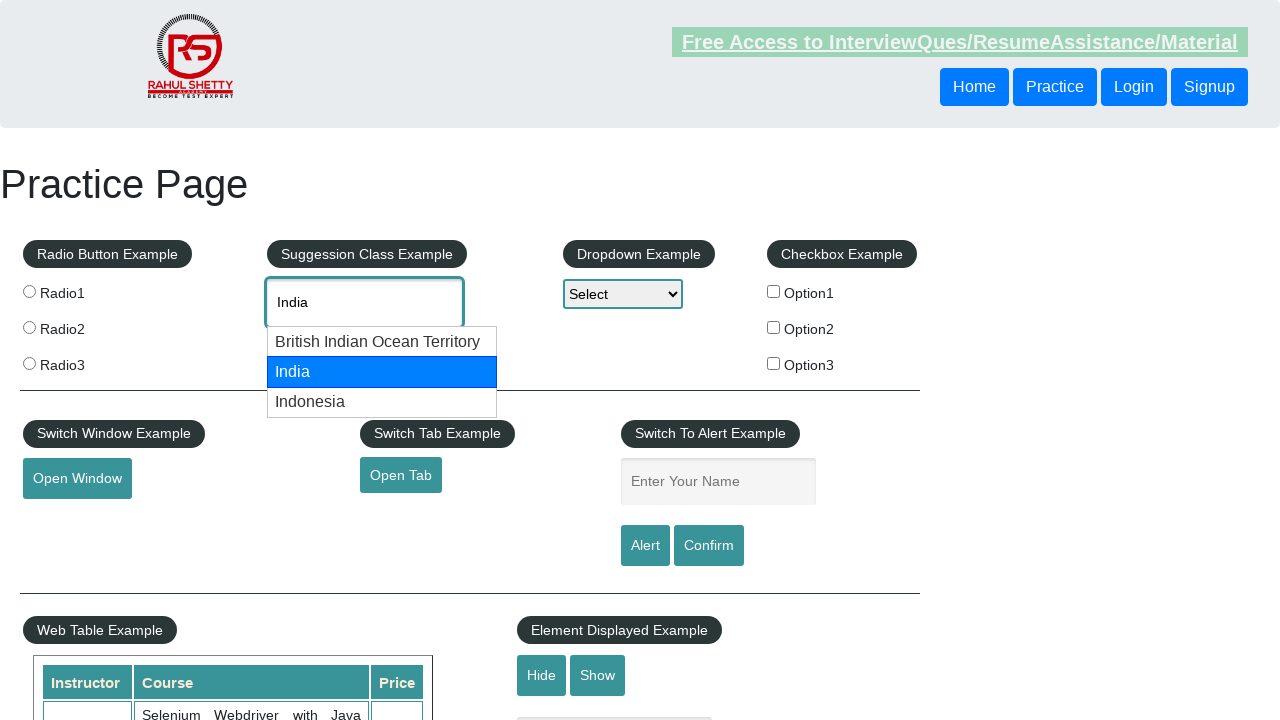

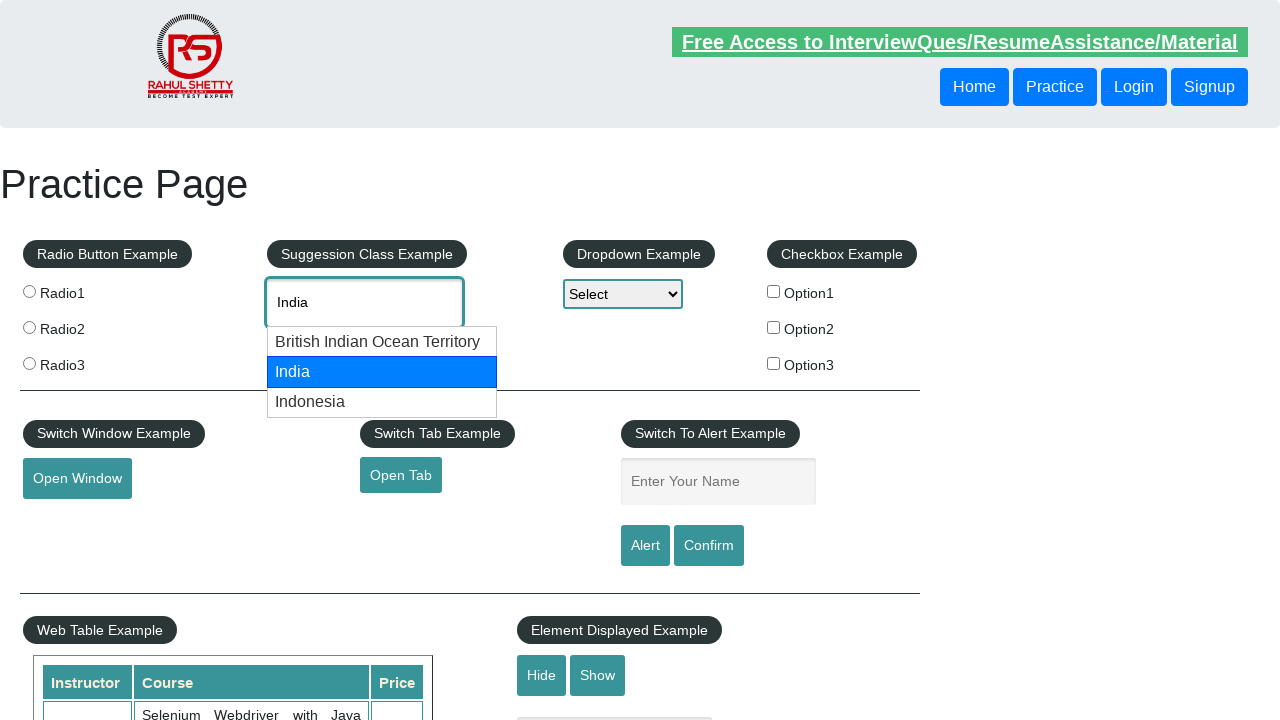